Tests the JPL Space Images page by clicking the full image button to display the featured image in a lightbox/modal view.

Starting URL: https://data-class-jpl-space.s3.amazonaws.com/JPL_Space/index.html

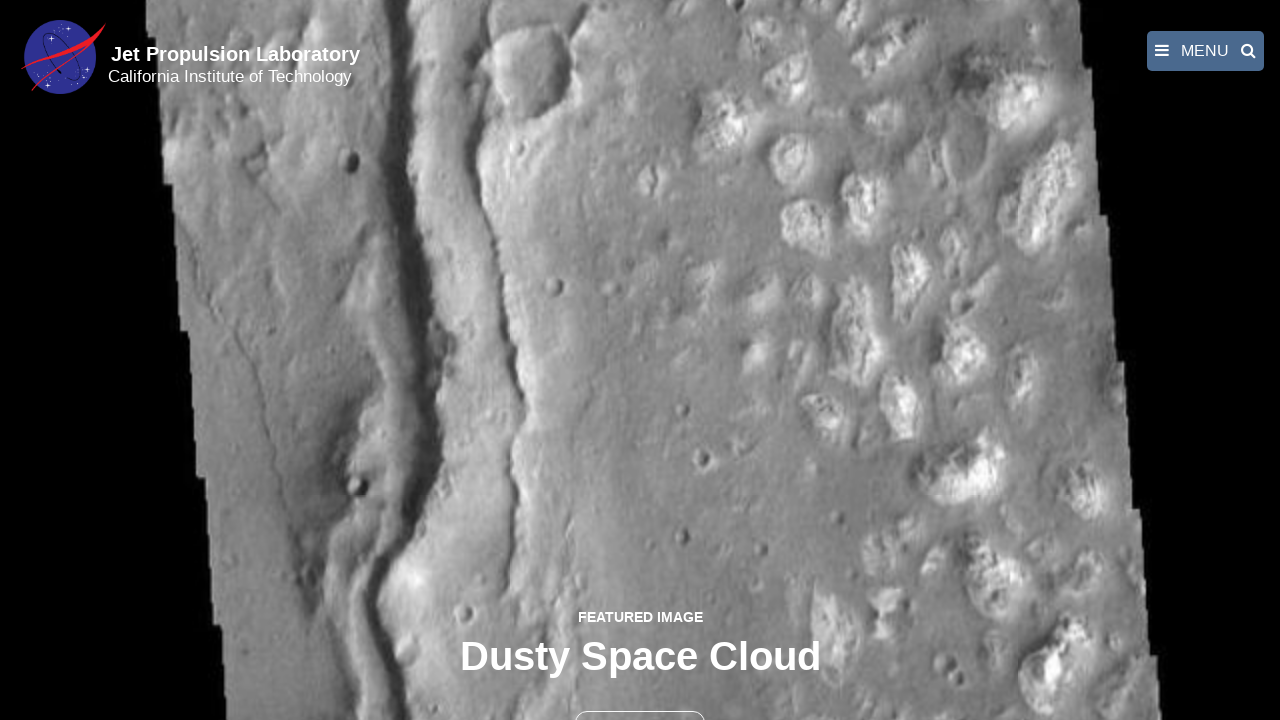

Clicked the full image button to open featured image in lightbox at (640, 699) on button >> nth=1
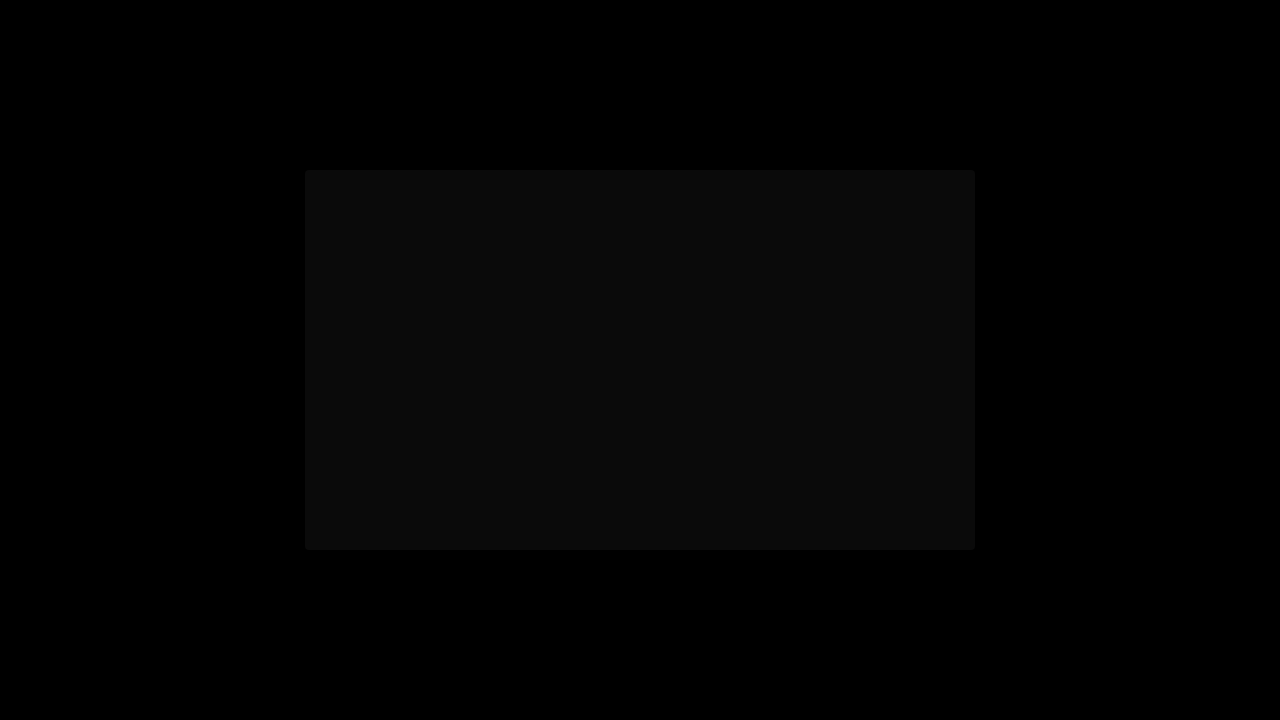

Featured image loaded in lightbox modal
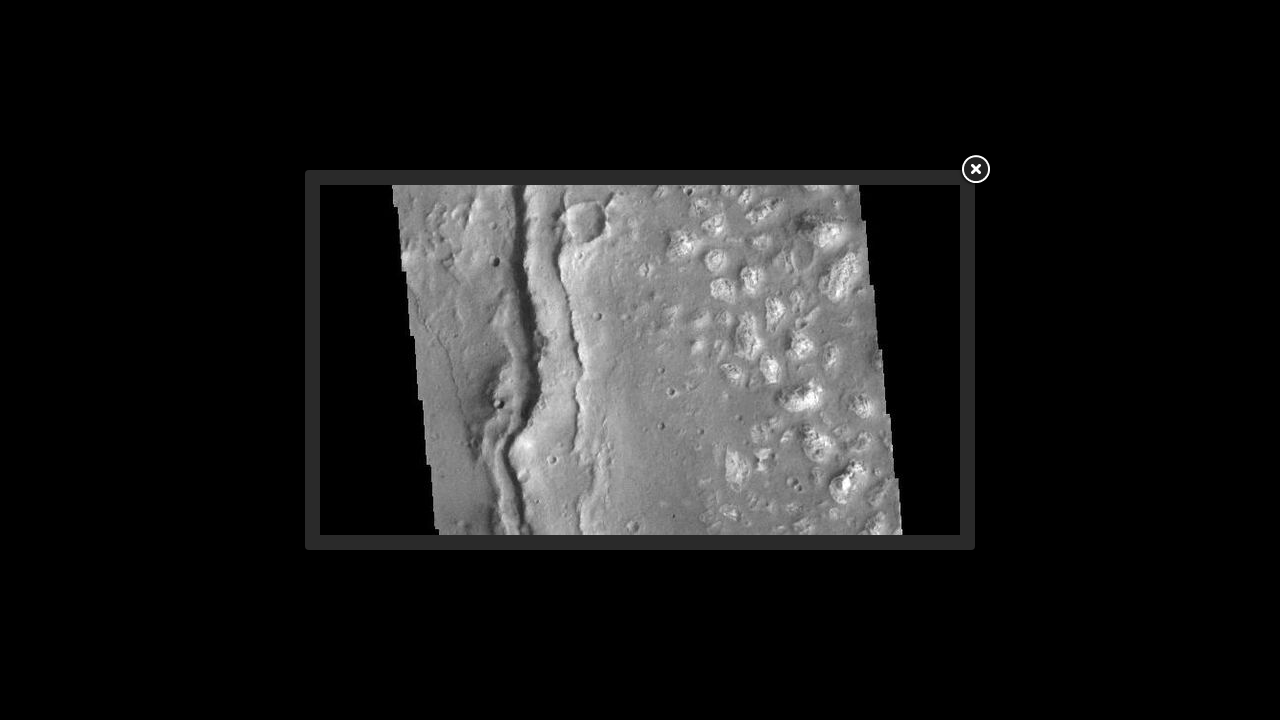

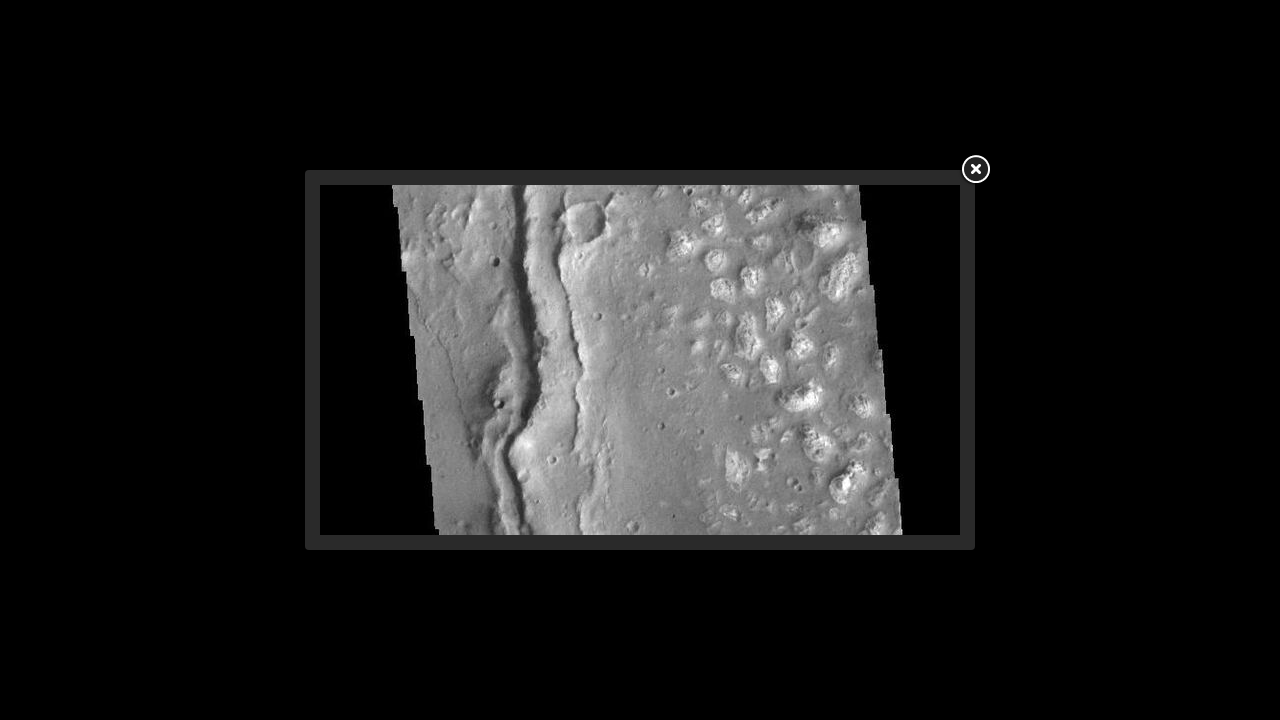